Tests scrolling inside a specific element by first scrolling the element into view, then scrolling within the element's content area.

Starting URL: https://rahulshettyacademy.com/AutomationPractice/

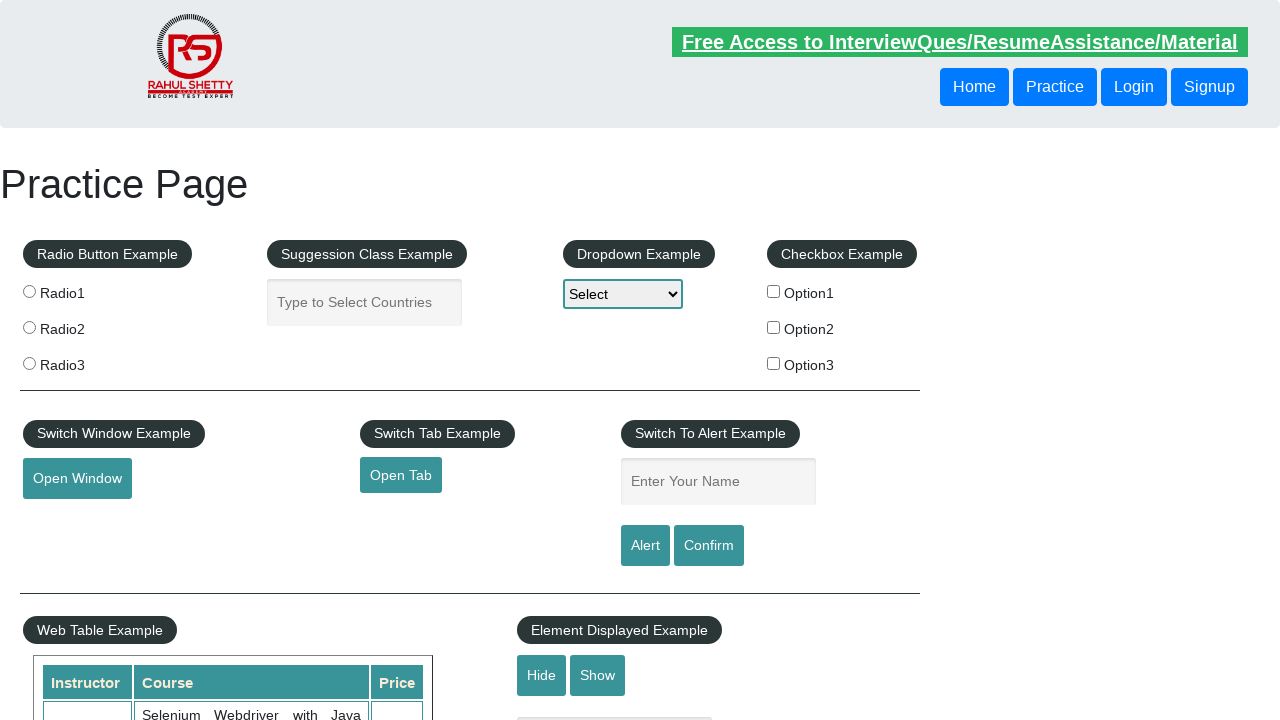

Navigated to AutomationPractice page
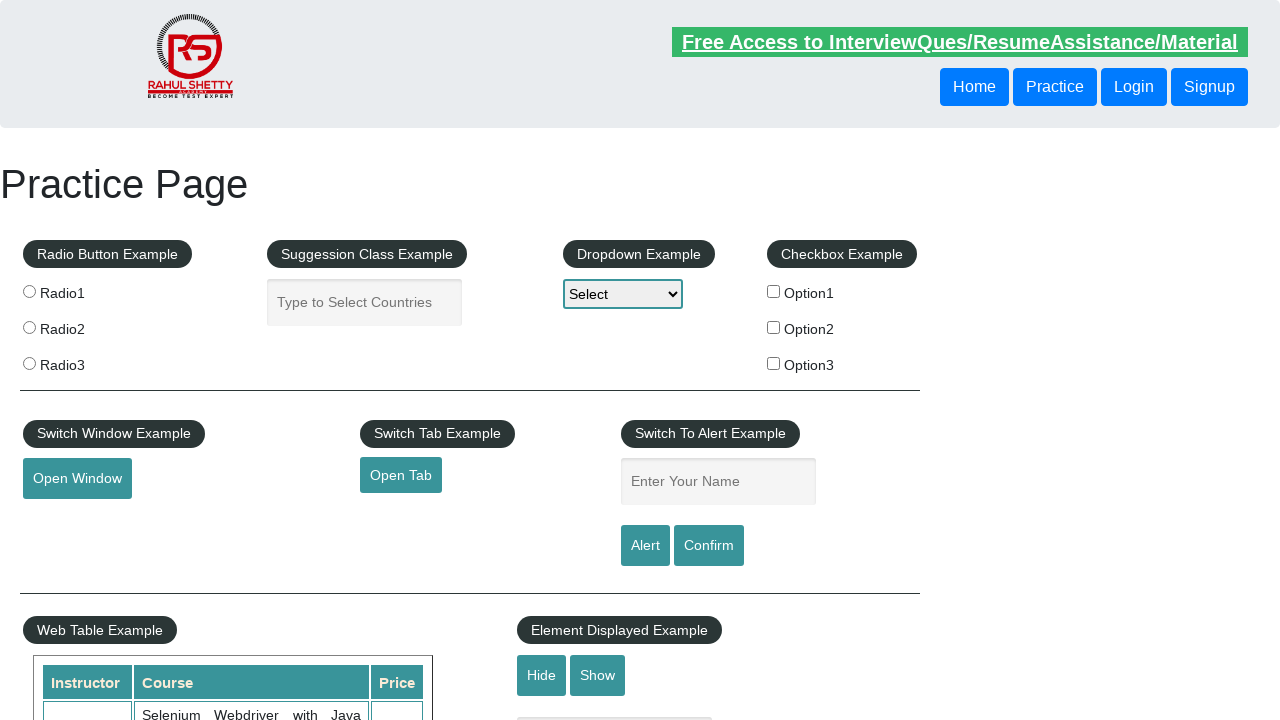

Scrolled table element into view
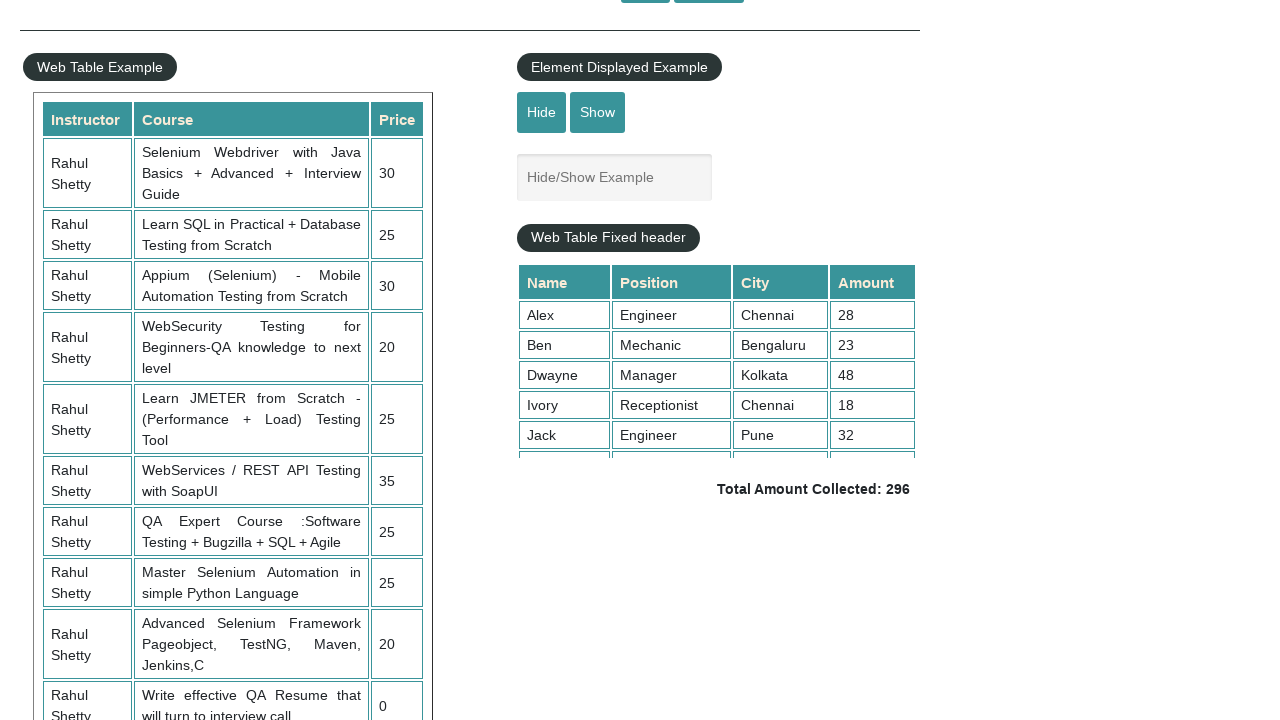

Scrolled inside table element by 500 pixels
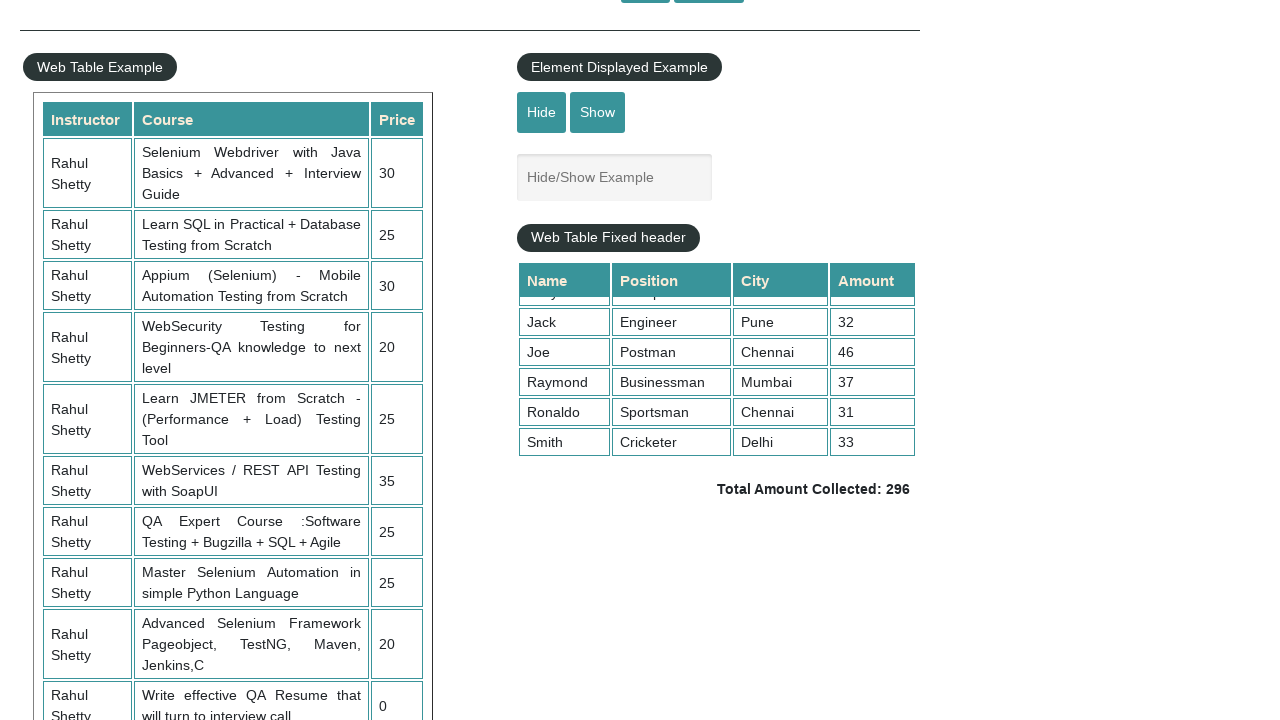

Waited 500ms to observe scroll effect
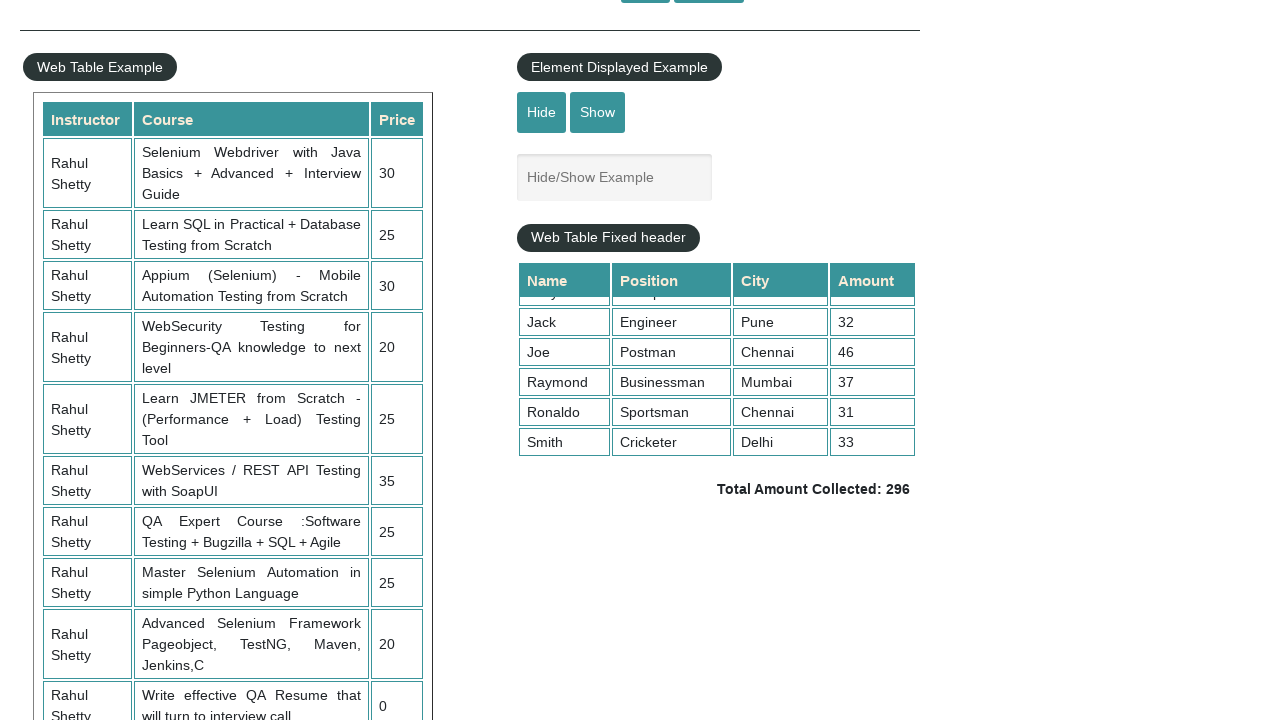

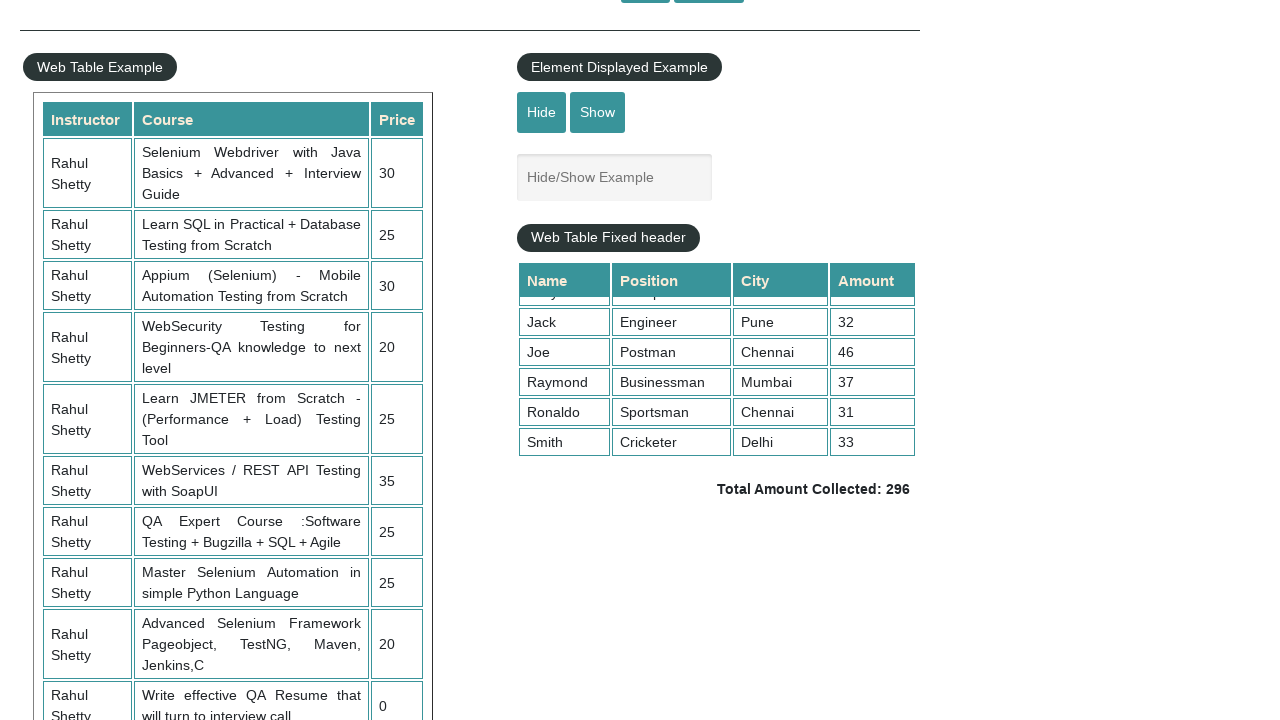